Tests drag and drop functionality on the jQuery UI droppable demo page by dragging an element and dropping it onto a target area within an iframe

Starting URL: https://jqueryui.com/droppable/

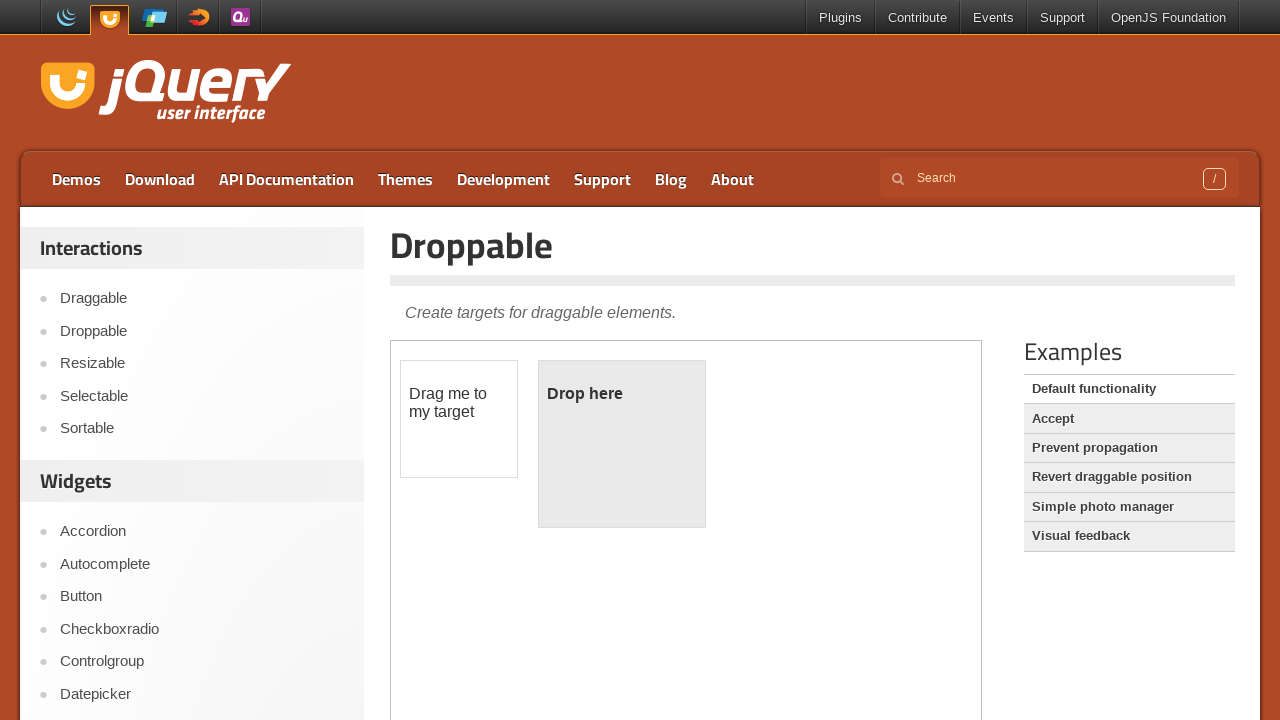

Located iframe containing drag and drop demo
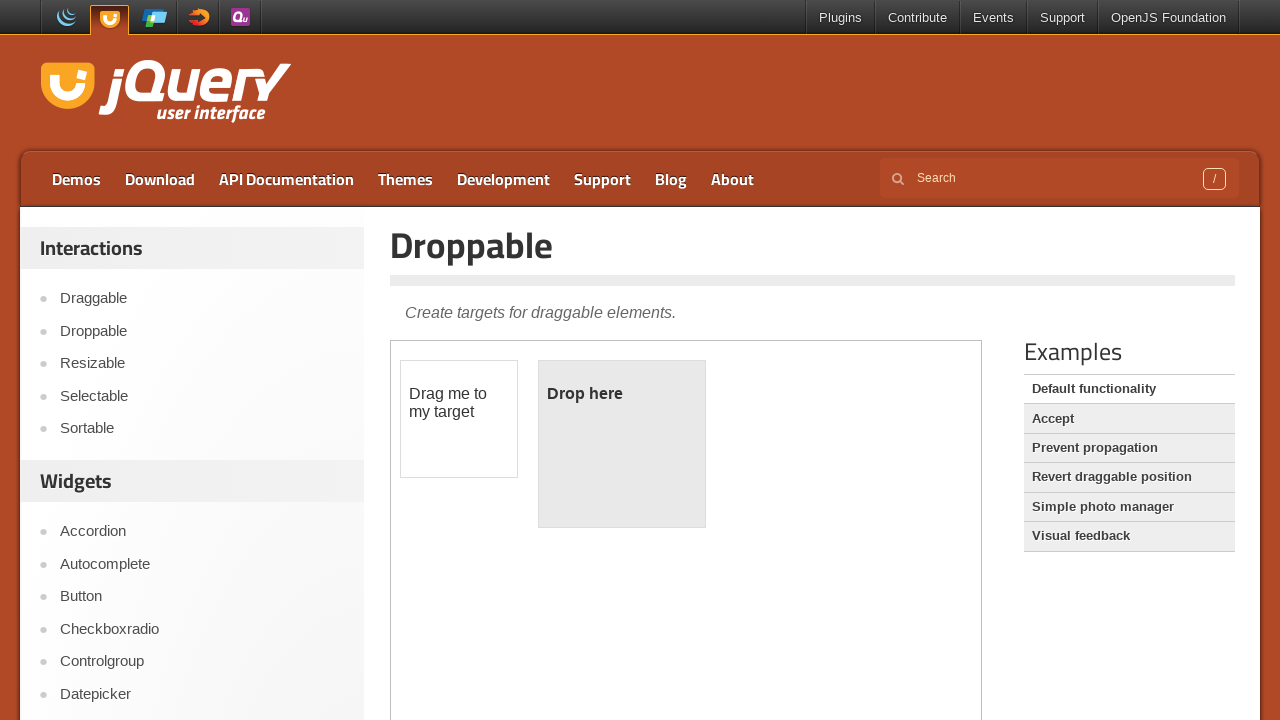

Located draggable element within iframe
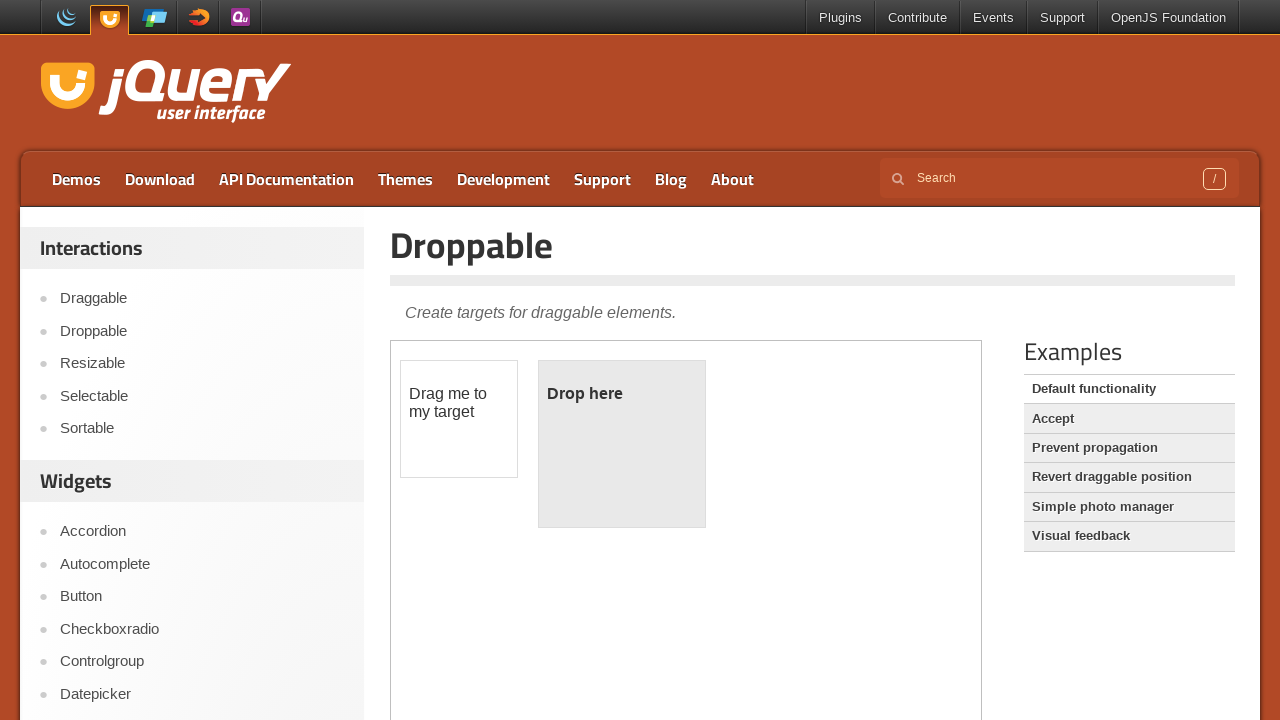

Located droppable target element within iframe
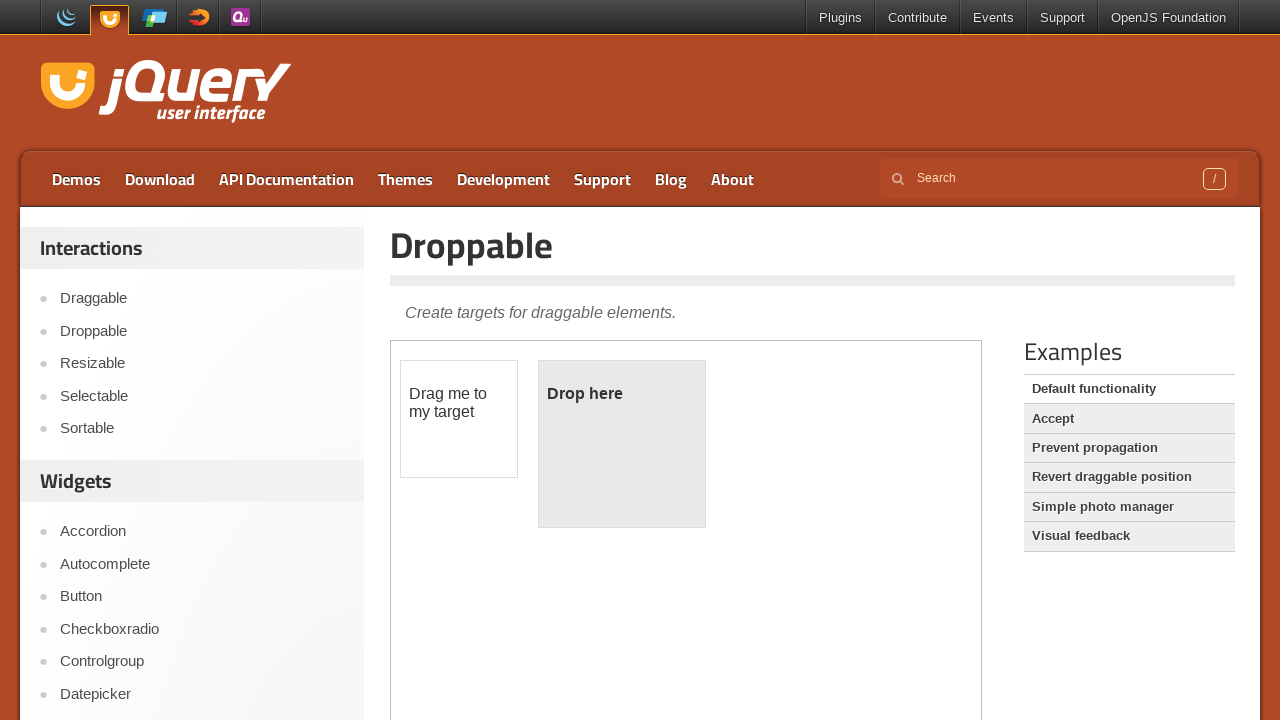

Dragged element onto droppable target area at (622, 444)
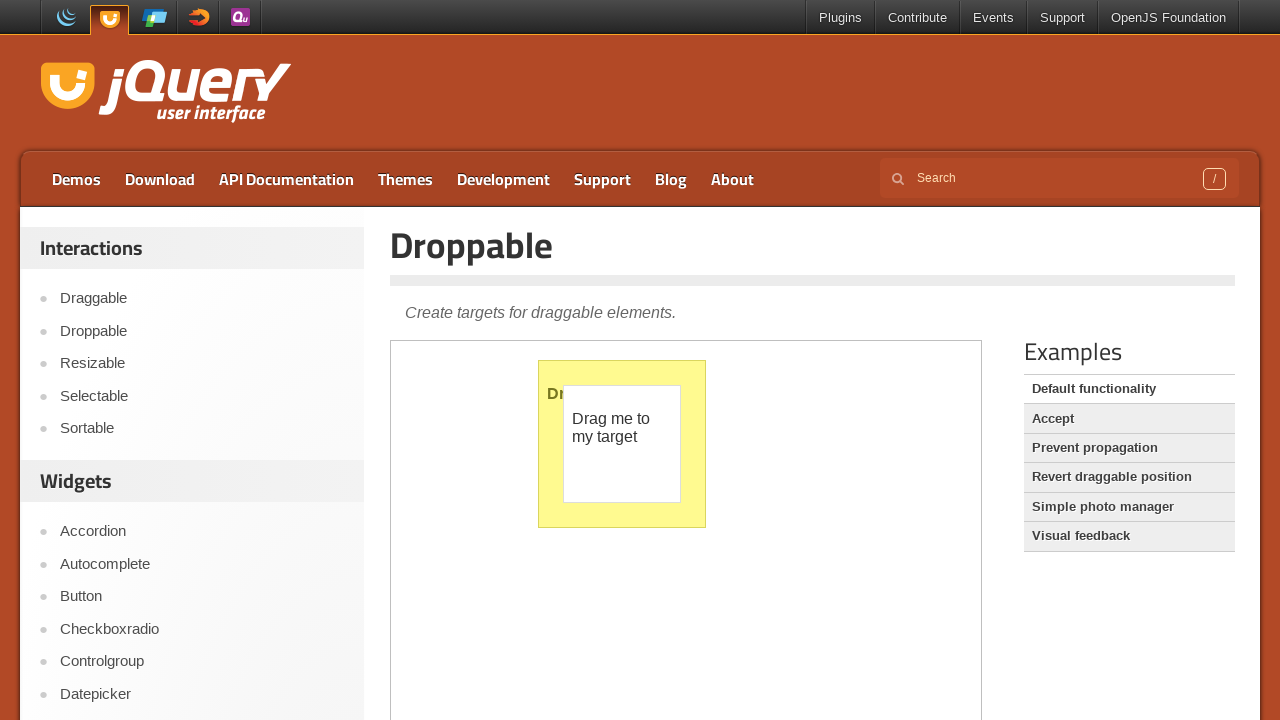

Verified drop completion - droppable element changed to highlighted state
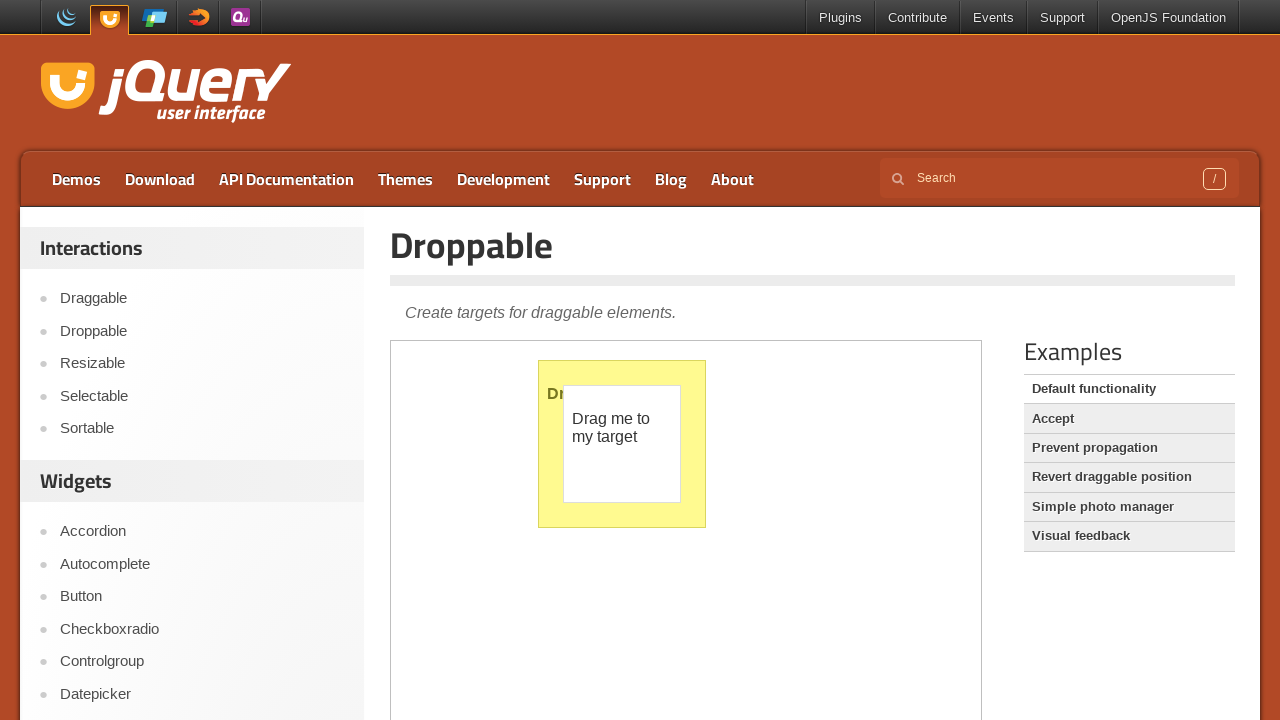

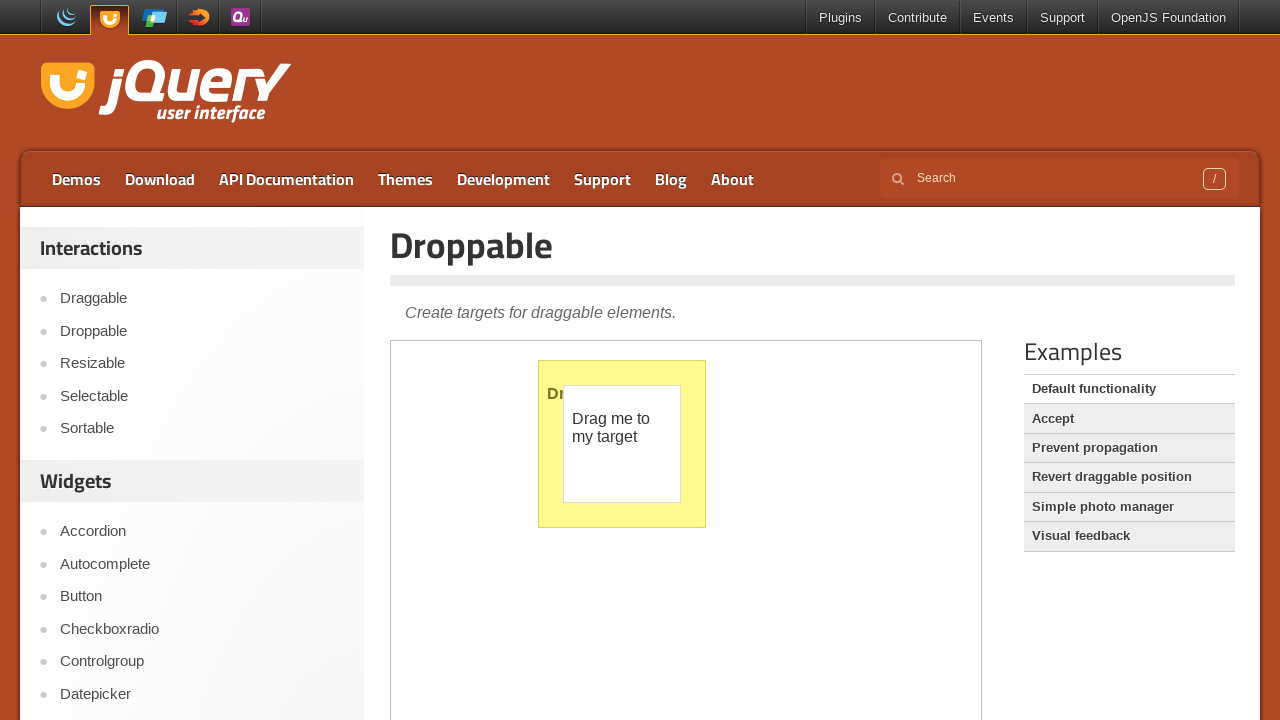